Tests multi-select dropdown functionality by selecting multiple options using different methods (visible text, index, value) and then deselecting one option

Starting URL: https://v1.training-support.net/selenium/selects

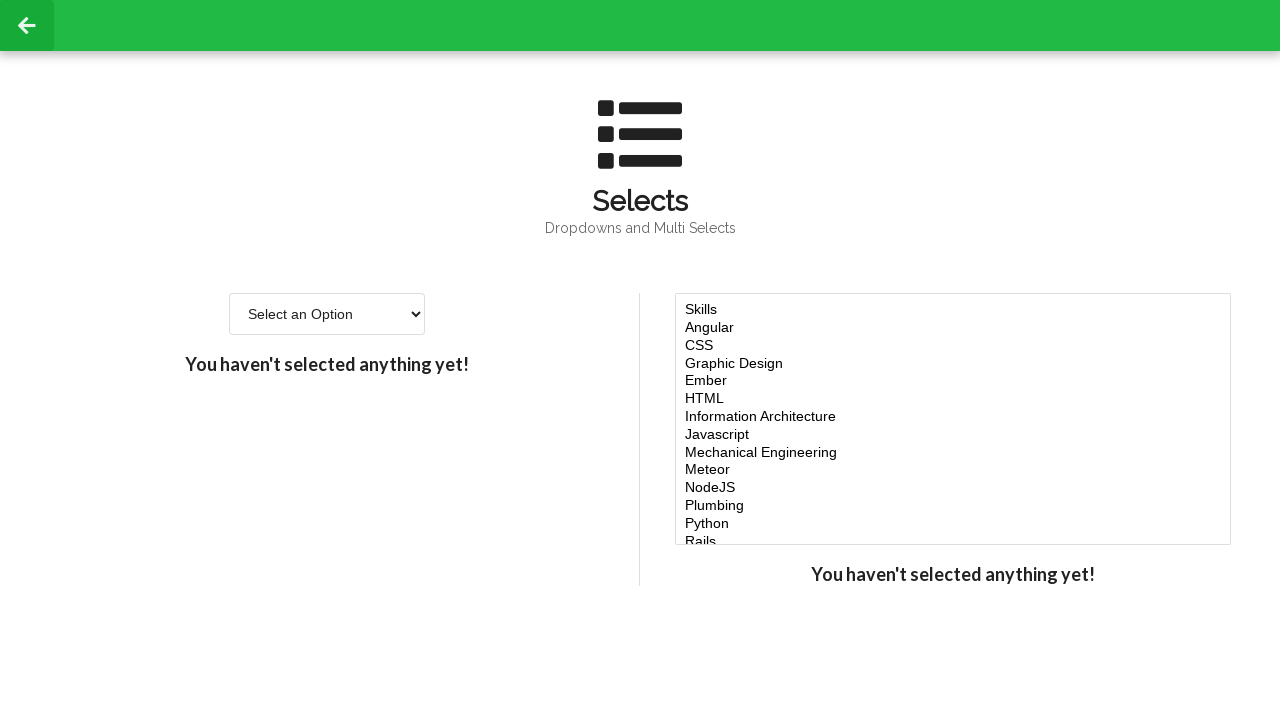

Located multi-select dropdown element
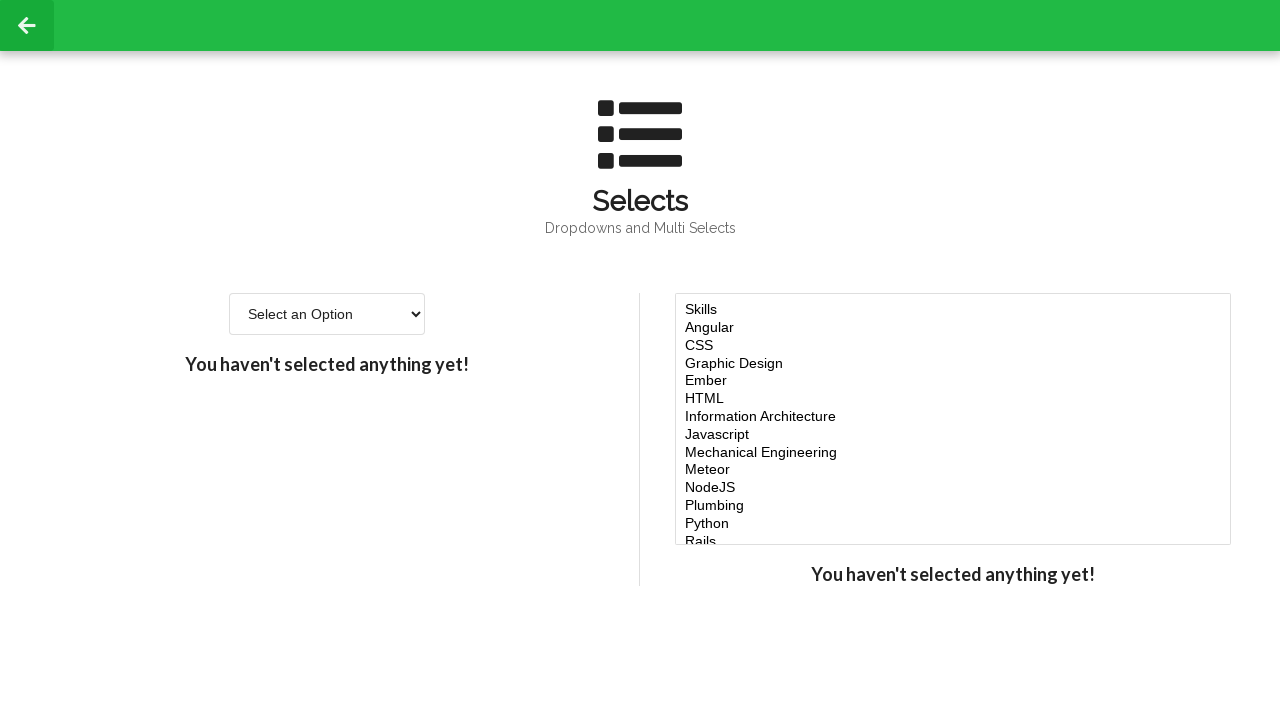

Selected 'Javascript' option using visible text on #multi-select
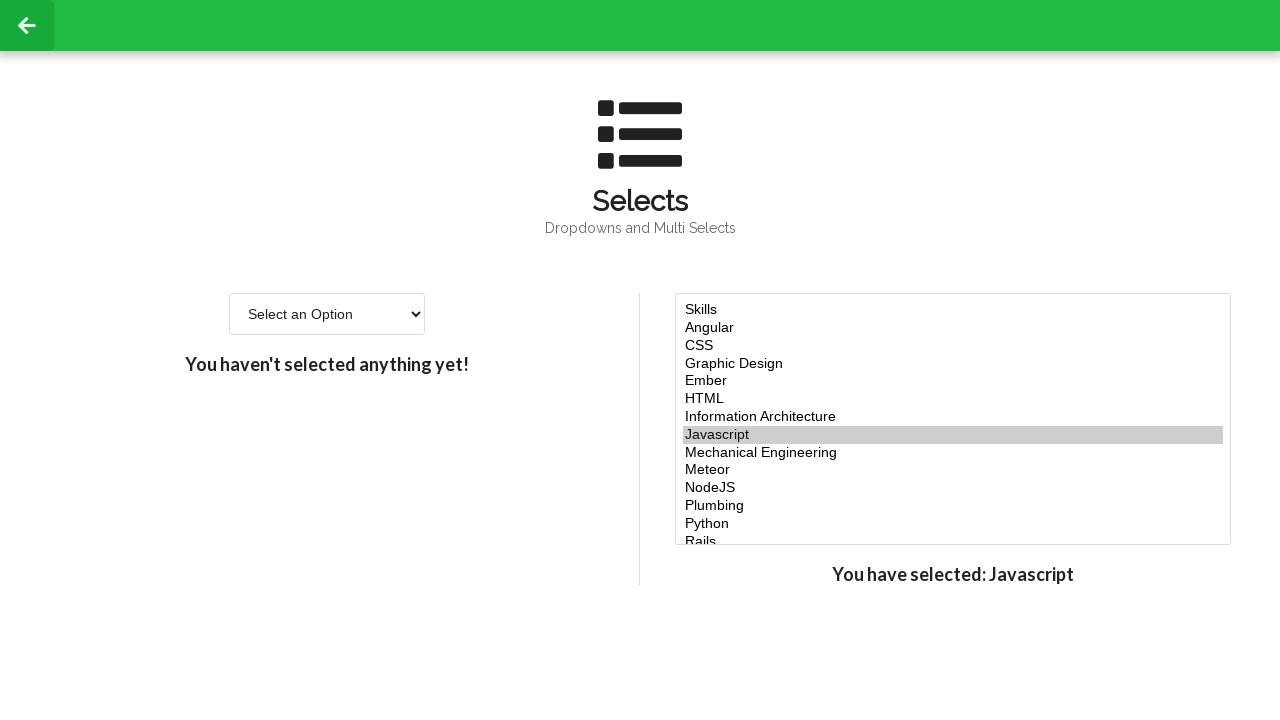

Selected option at index 4 on #multi-select
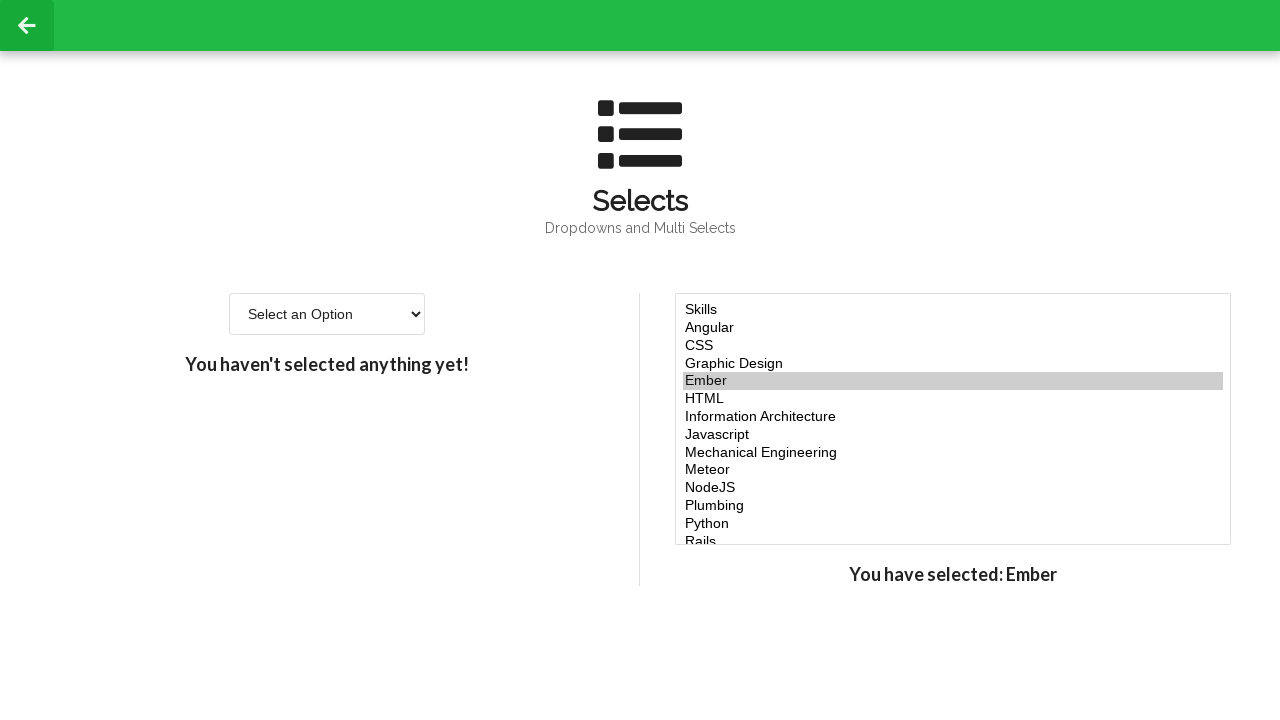

Selected option at index 5 on #multi-select
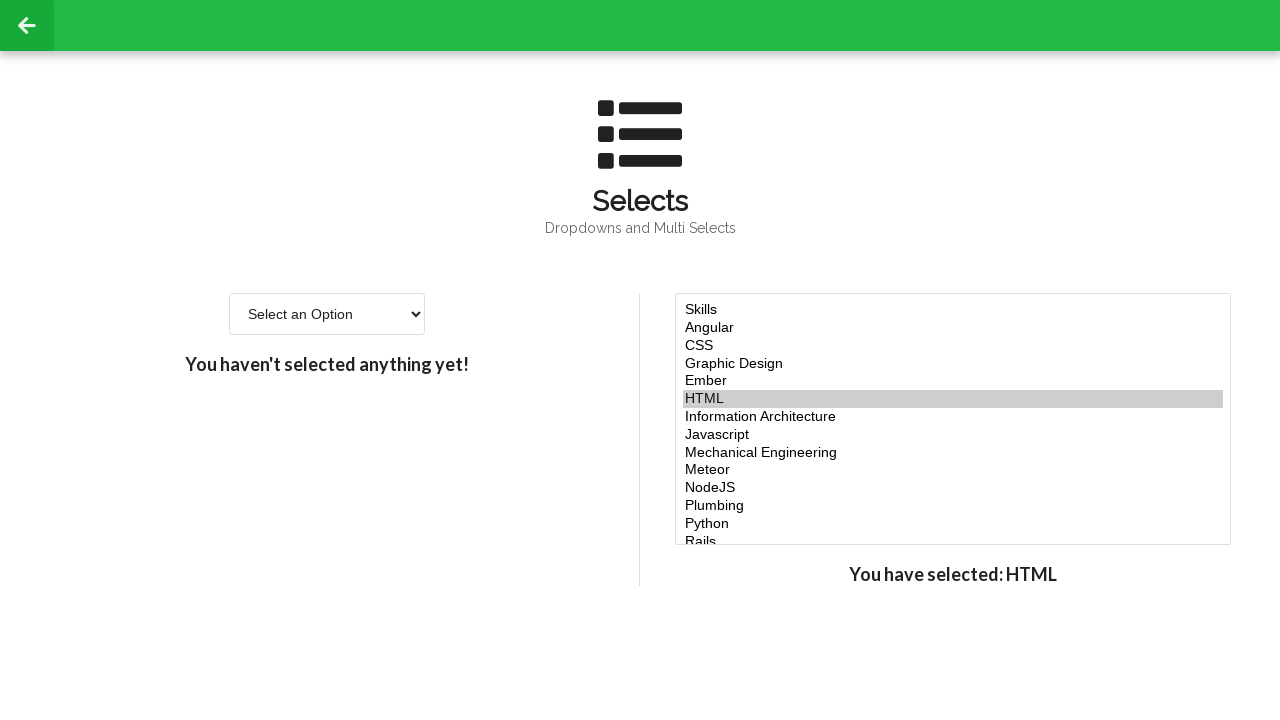

Selected option at index 6 on #multi-select
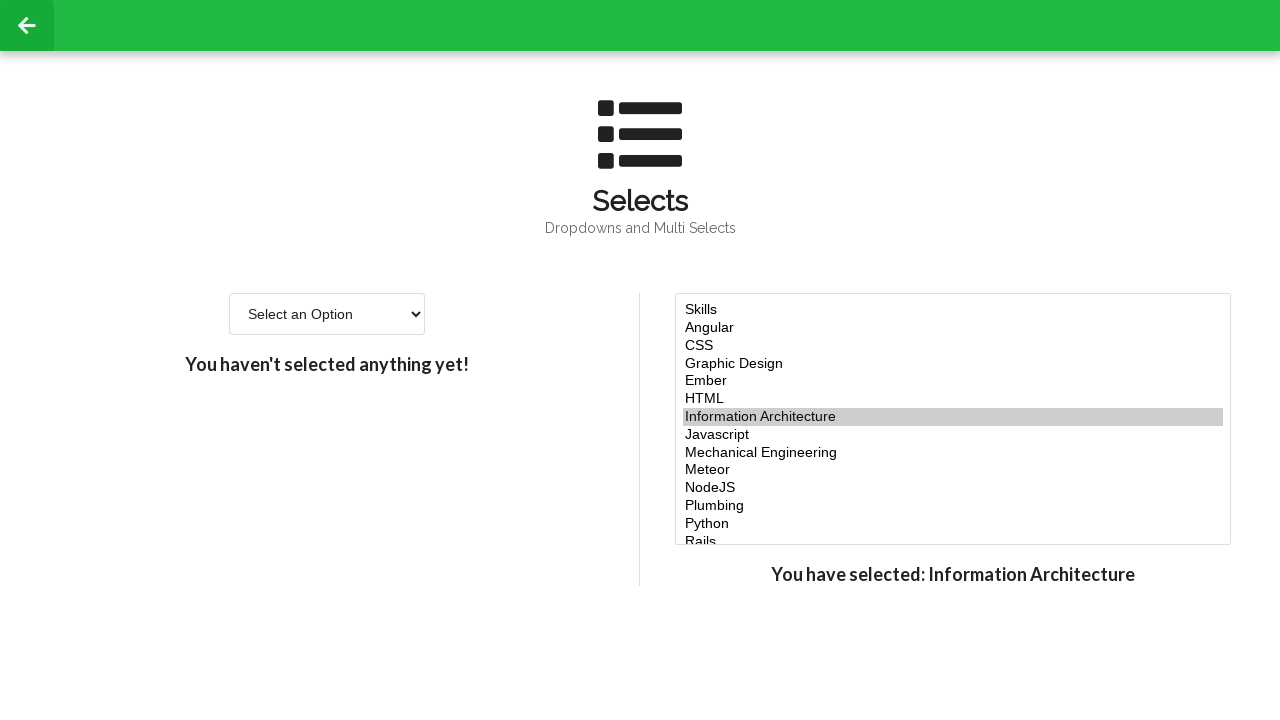

Selected 'NodeJS' option using value attribute 'node' on #multi-select
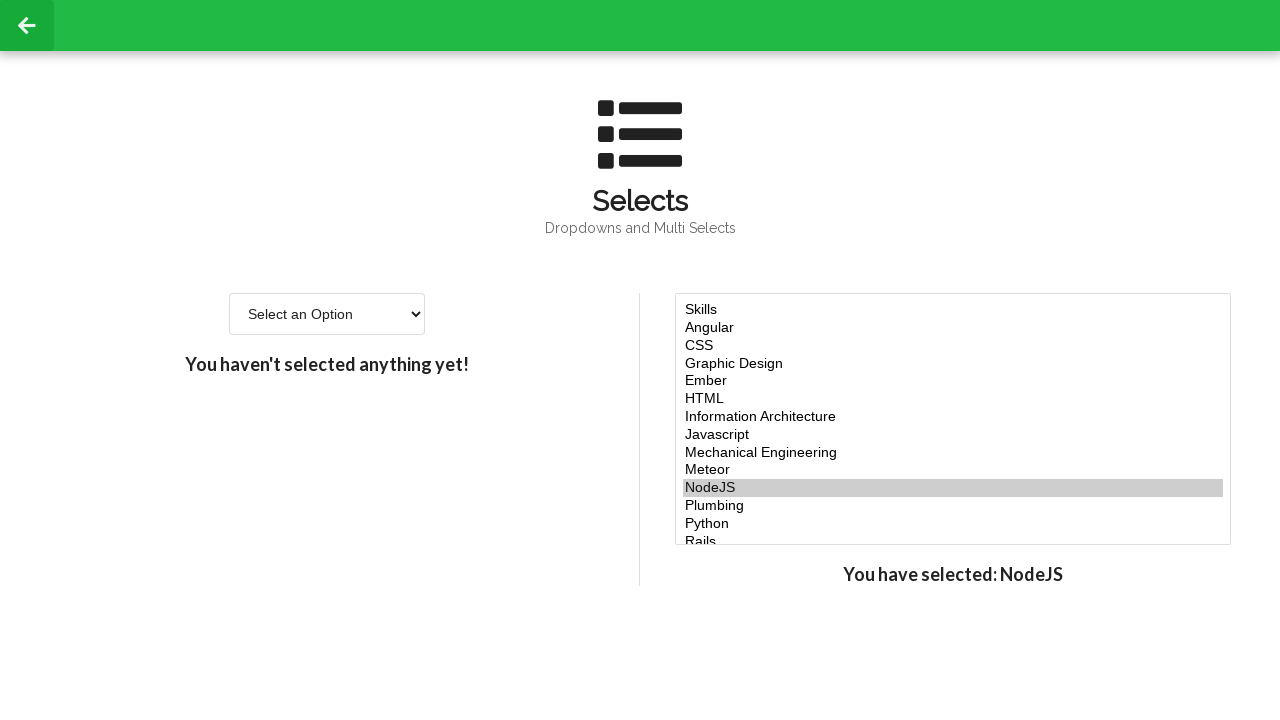

Deselected option at index 5 by re-selecting only desired options (Javascript, index 4, index 6, and NodeJS) on #multi-select
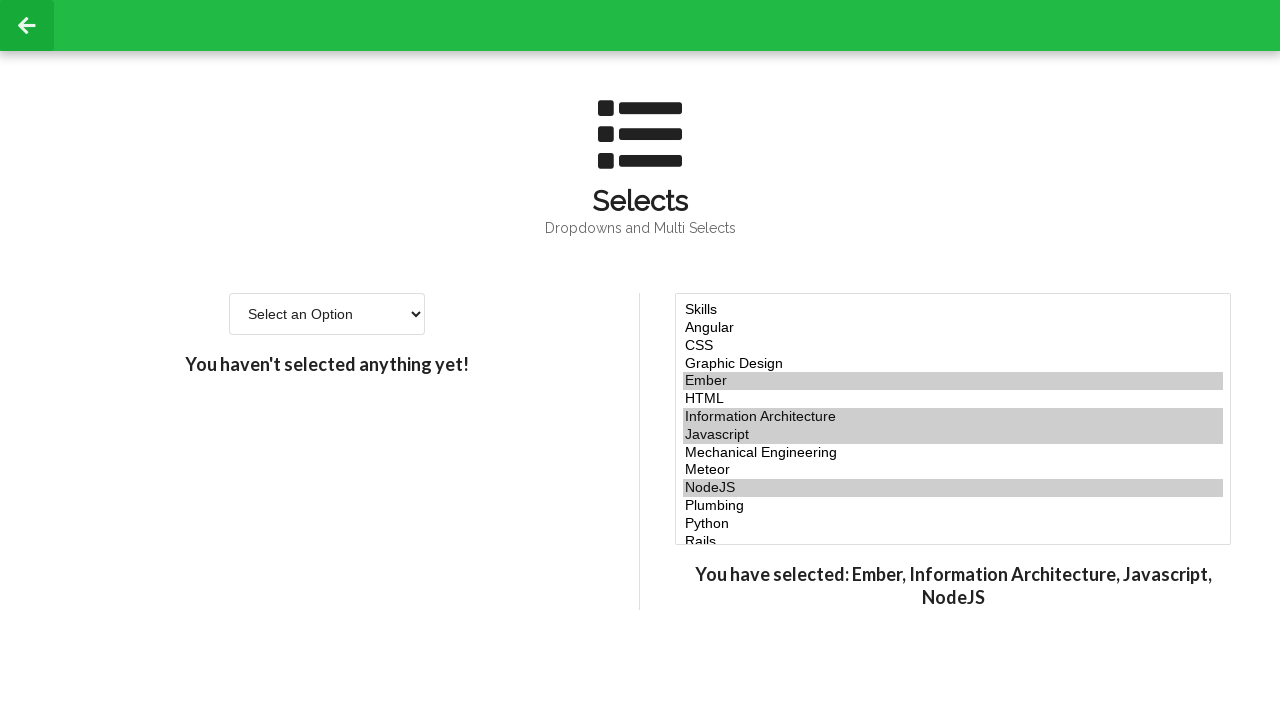

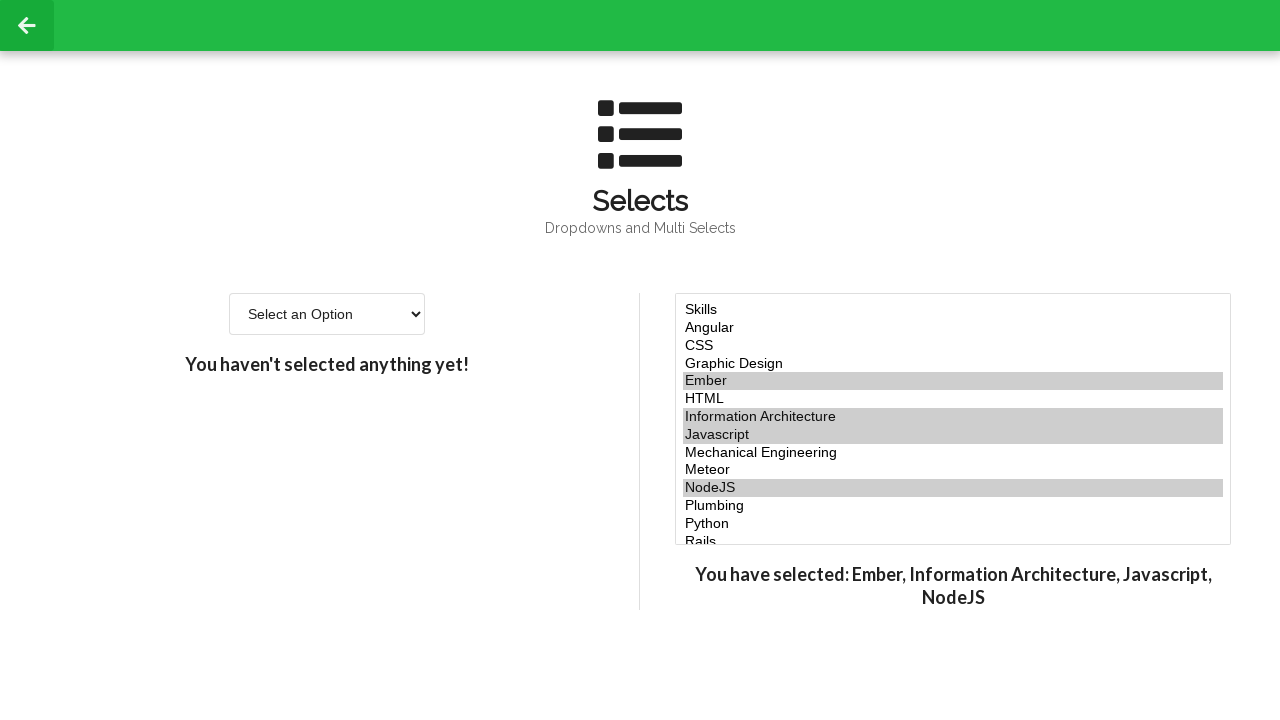